Tests footer app download links by navigating to external app store URLs and verifying they load successfully

Starting URL: https://blog.hubtel.com/category/press-releases/

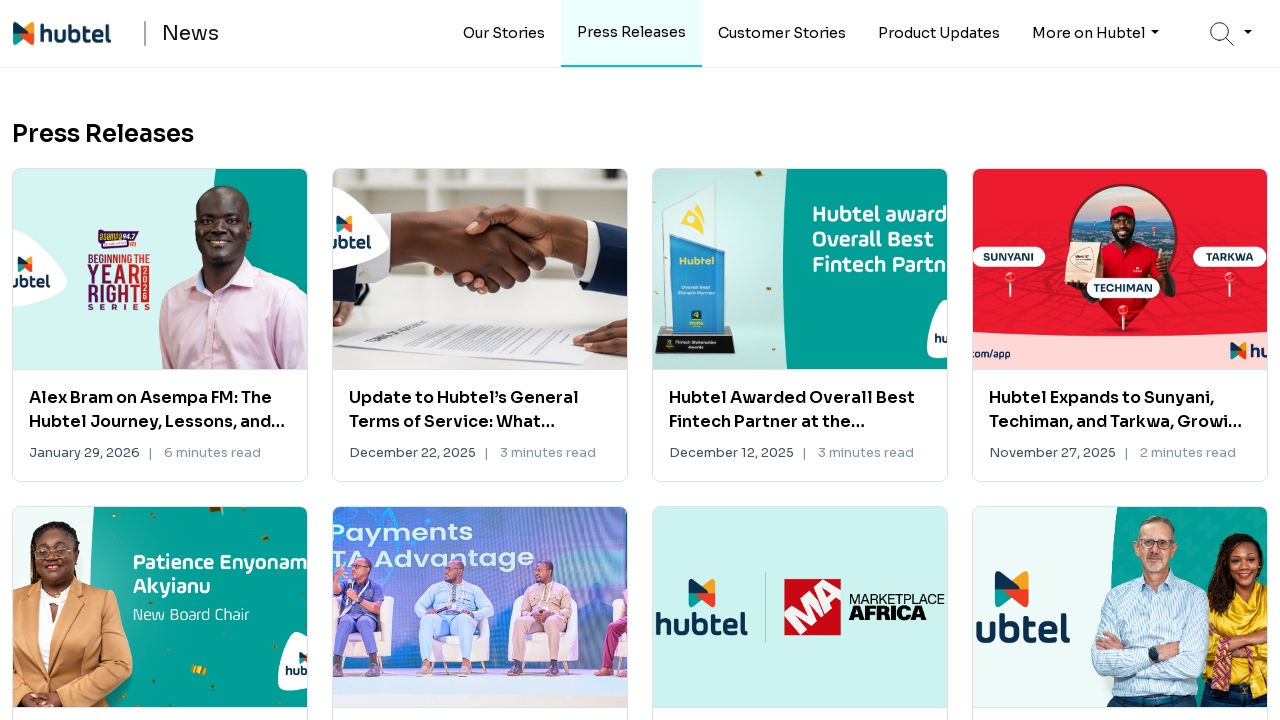

Navigated to download link: https://itunes.apple.com/gh/app/hubtel-me/id1276144206?mt=8
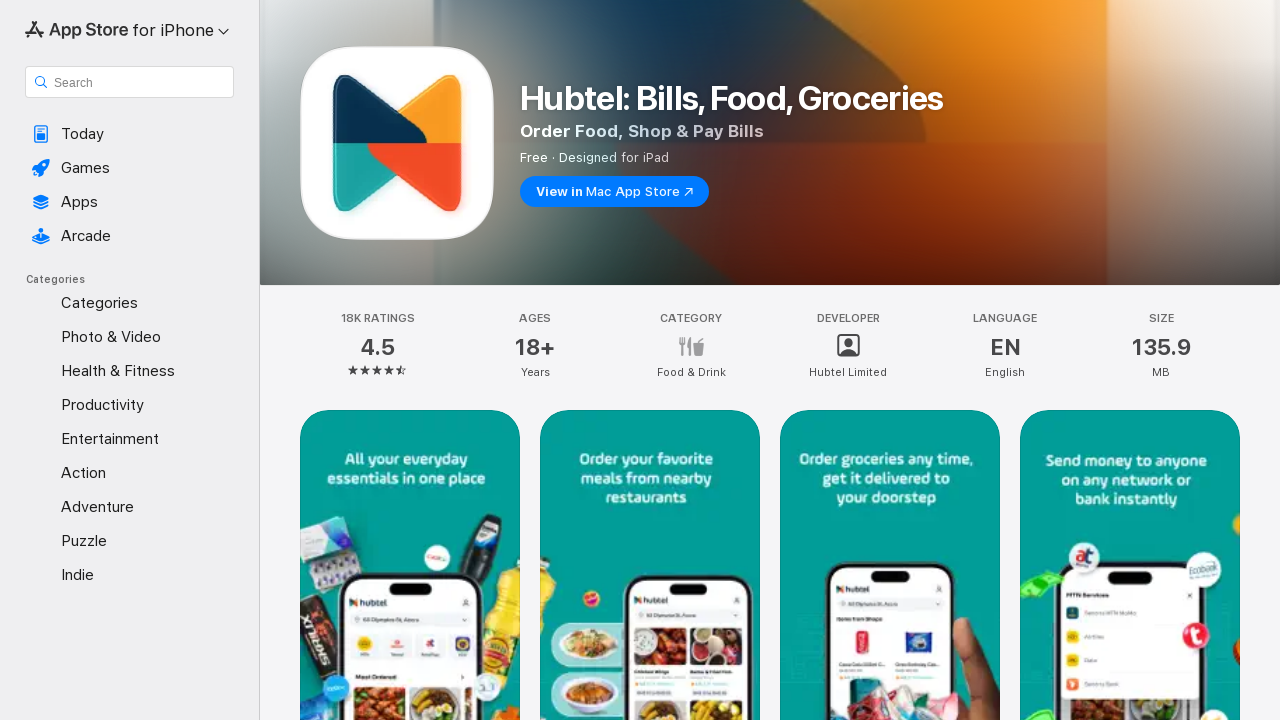

Navigated back to previous page
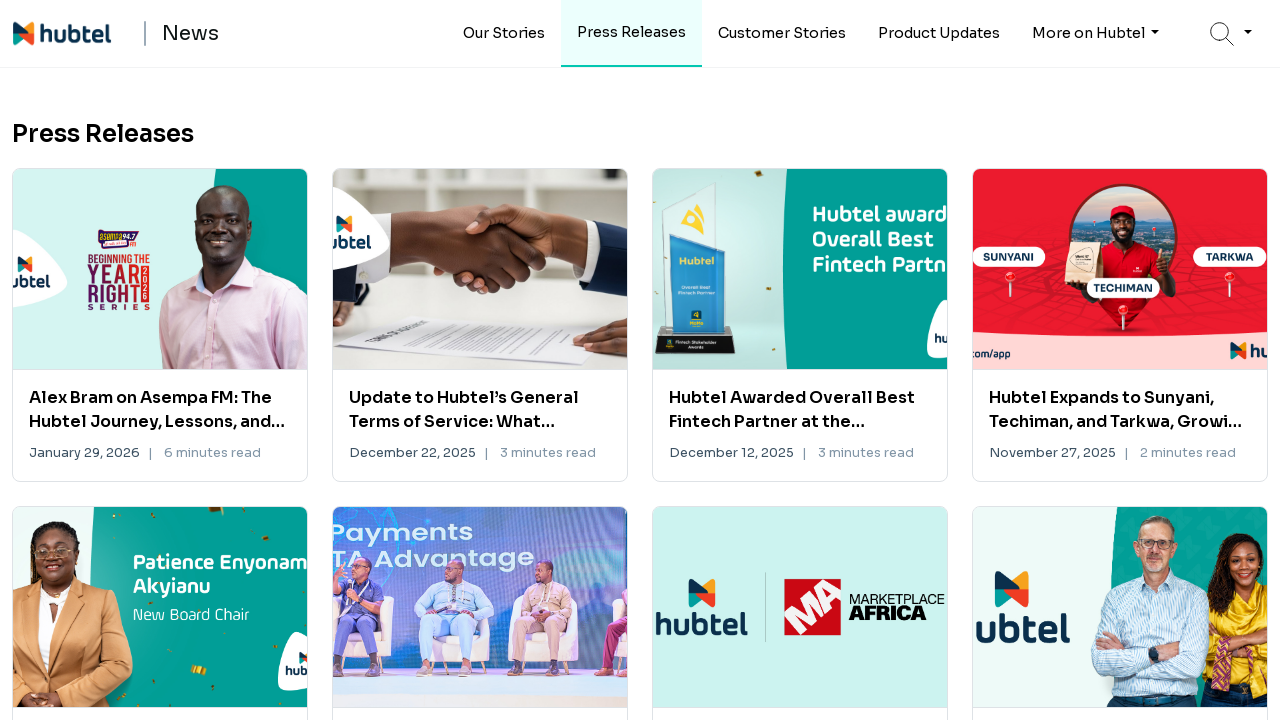

Navigated to download link: https://appgallery.huawei.com/app/C101763075
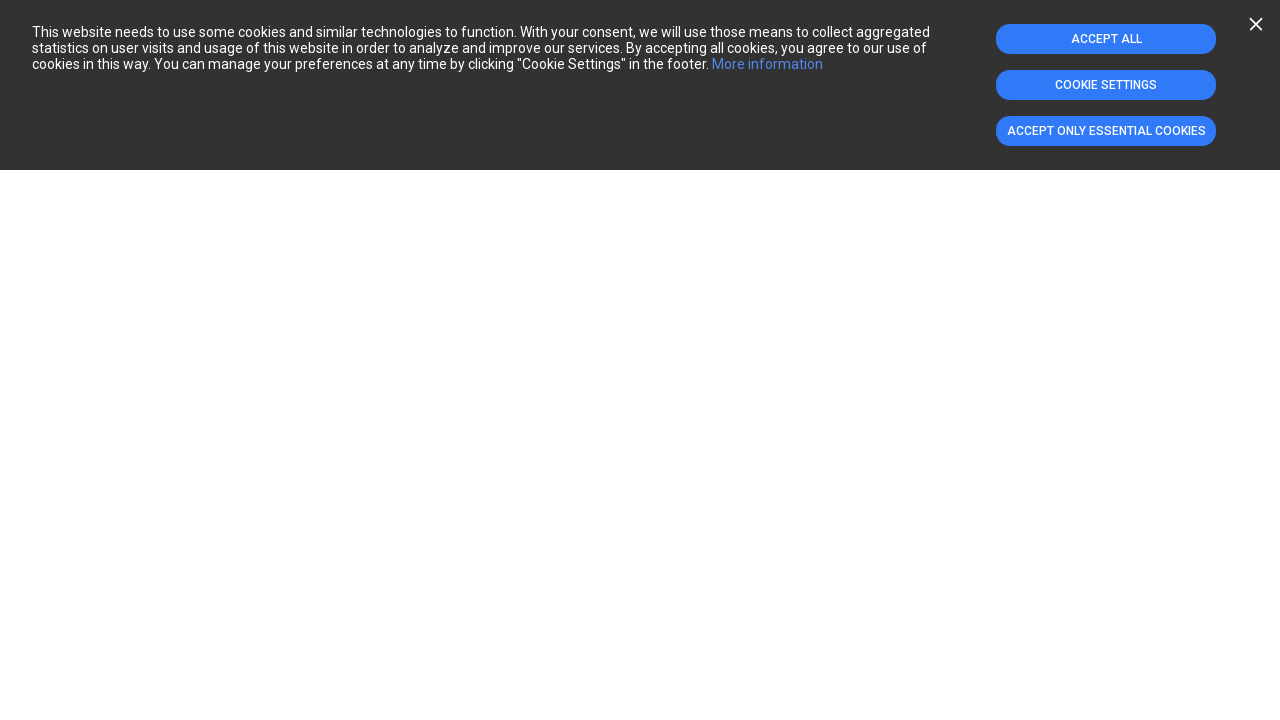

Navigated back to previous page
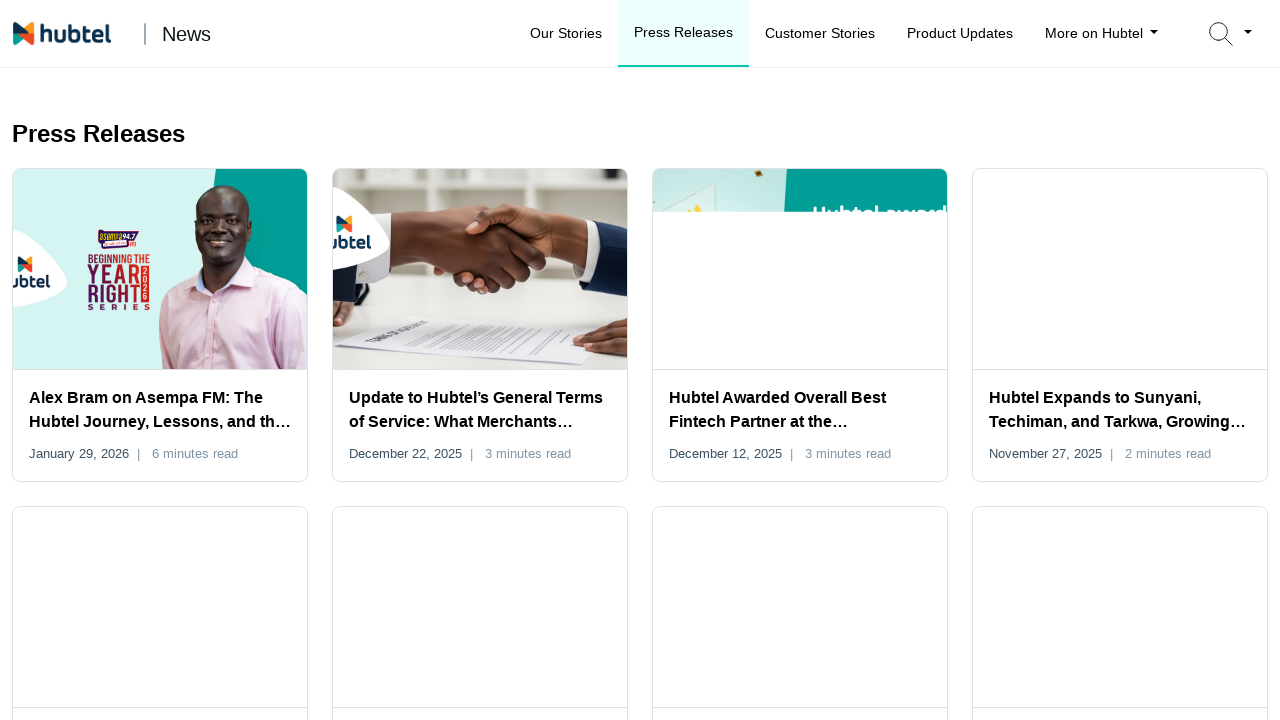

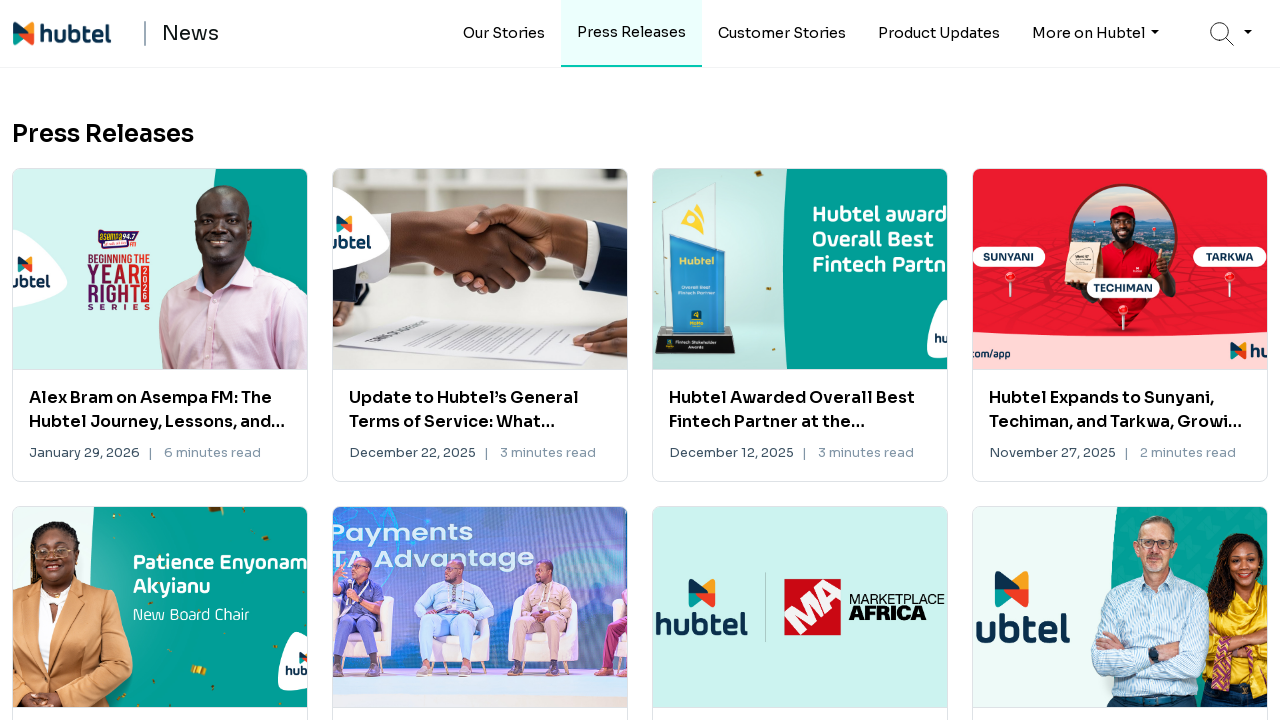